Tests alert handling by clicking a button that triggers an alert dialog and accepting it

Starting URL: http://demo.automationtesting.in/Alerts.html

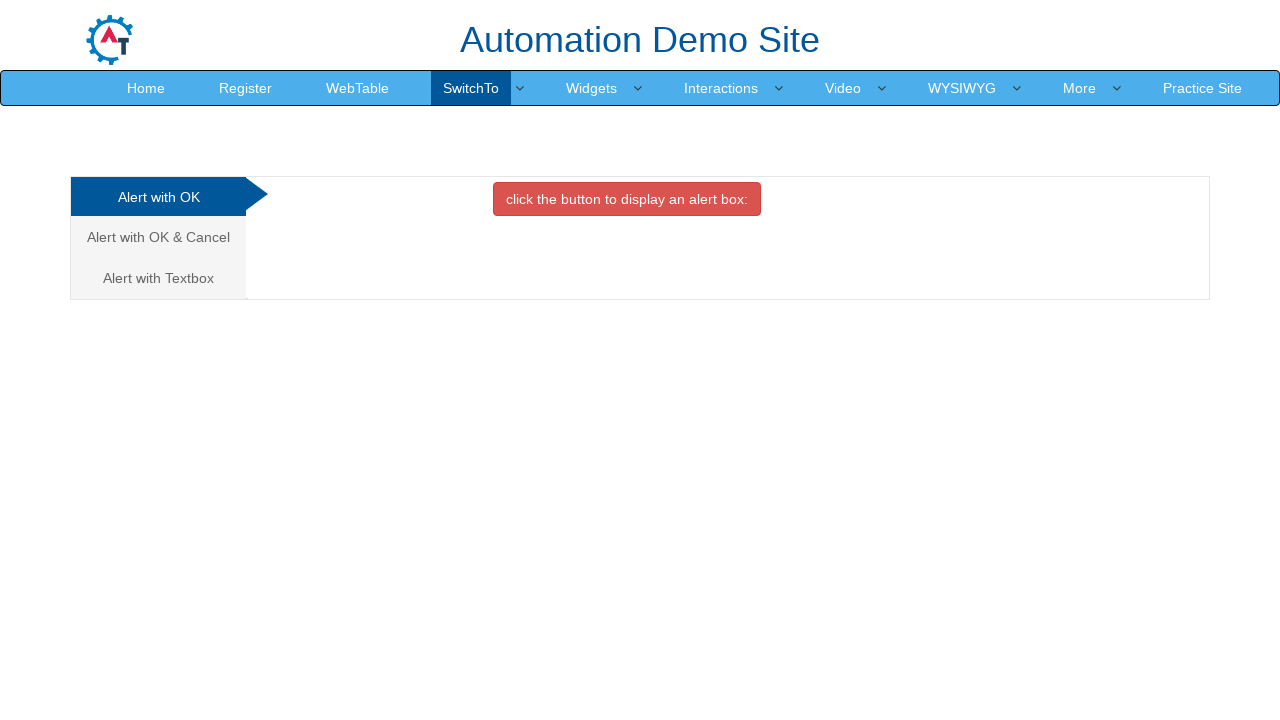

Clicked button to trigger alert dialog at (627, 199) on button[onclick='alertbox()']
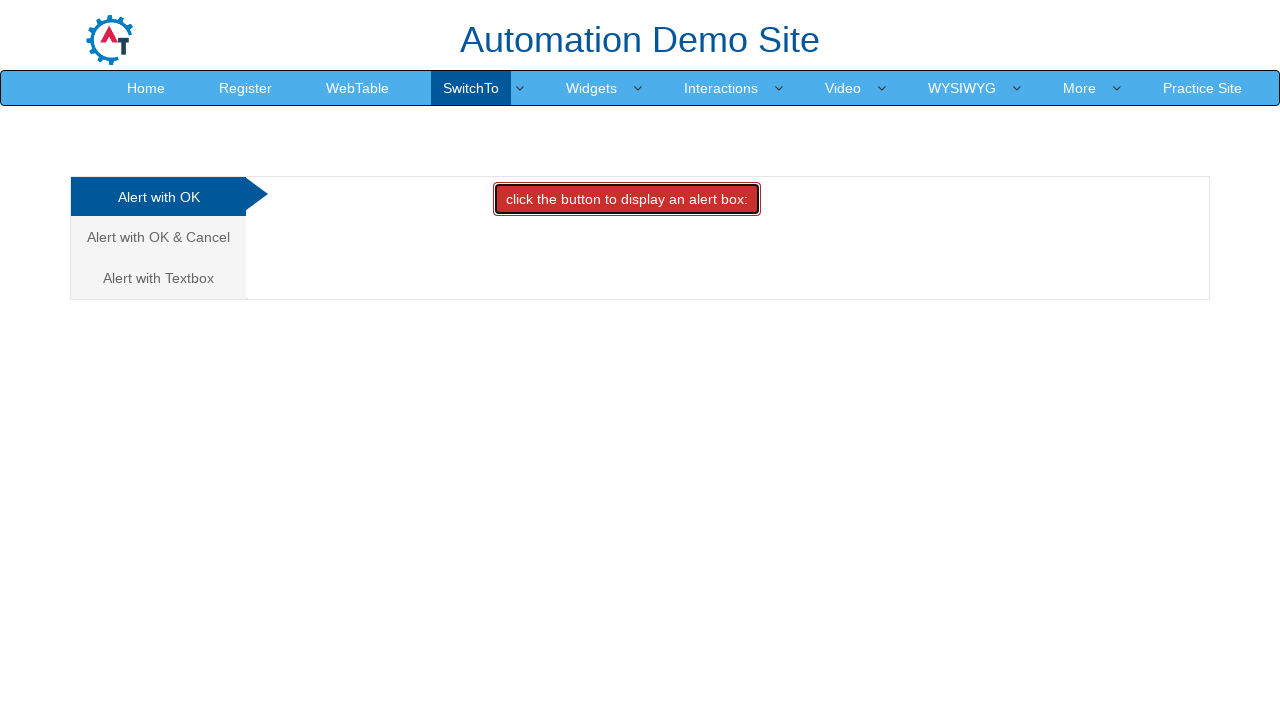

Set up dialog handler to accept alerts
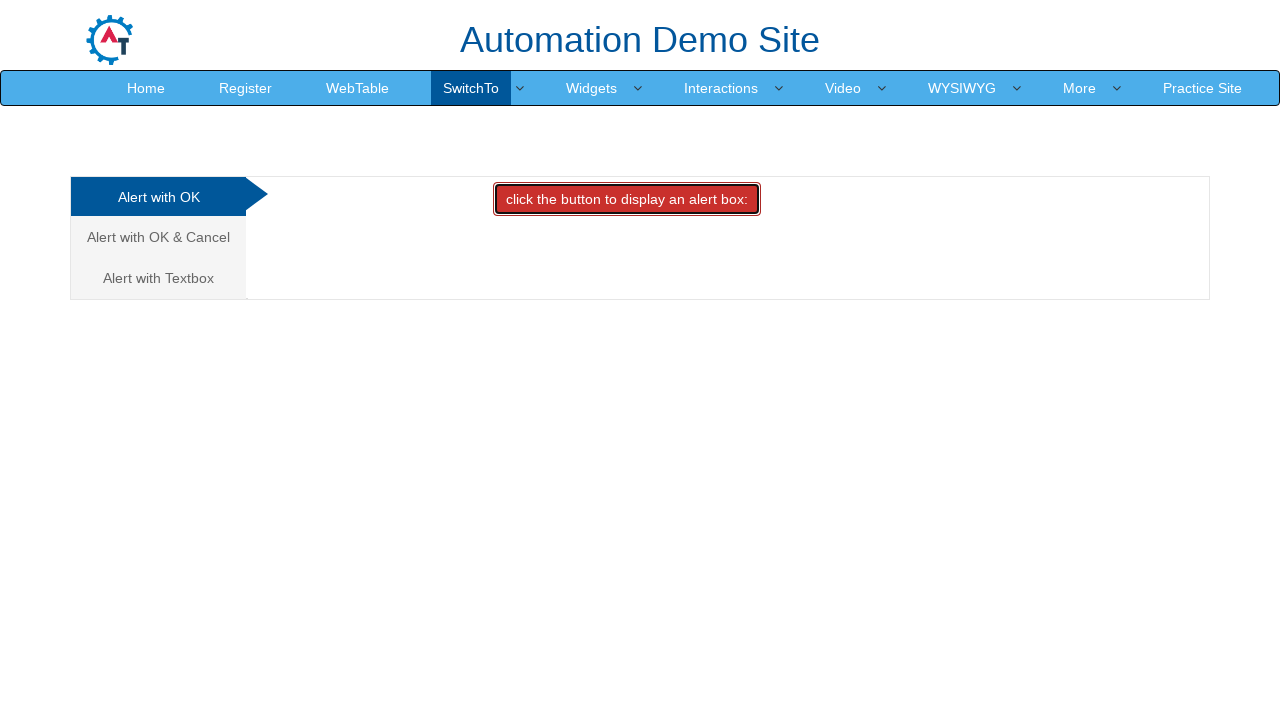

Clicked button again to trigger and accept alert dialog at (627, 199) on button[onclick='alertbox()']
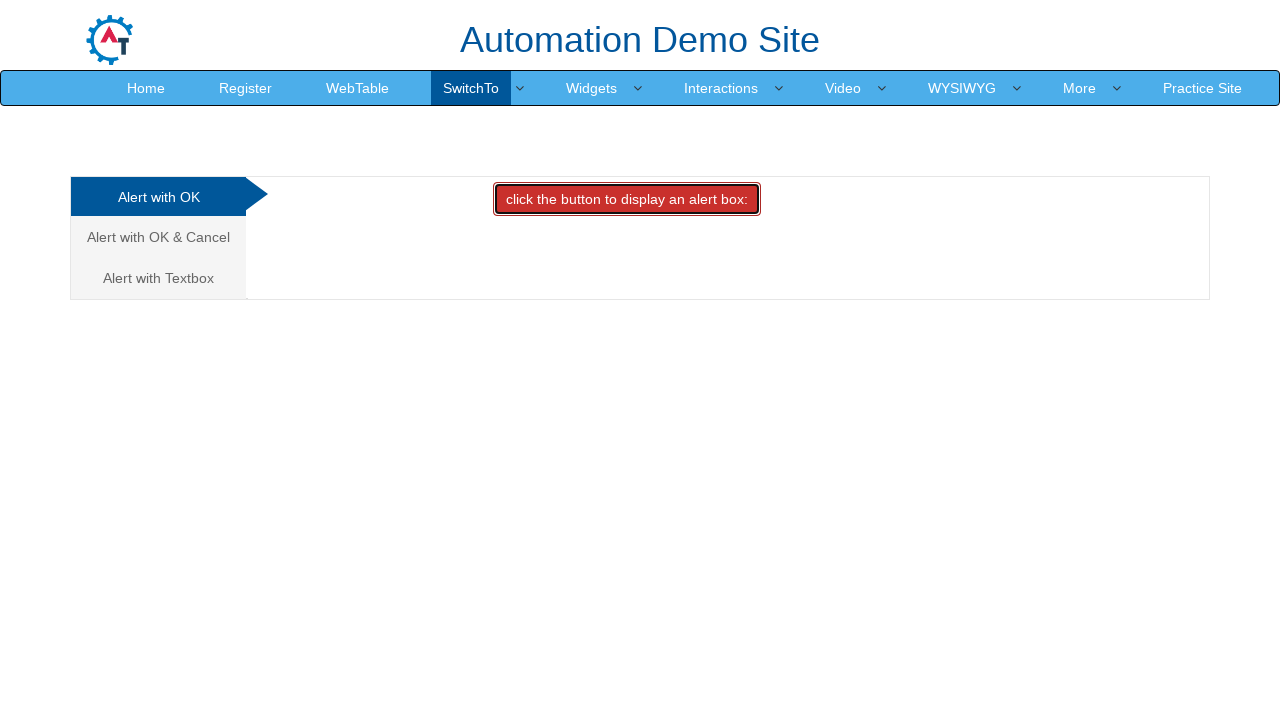

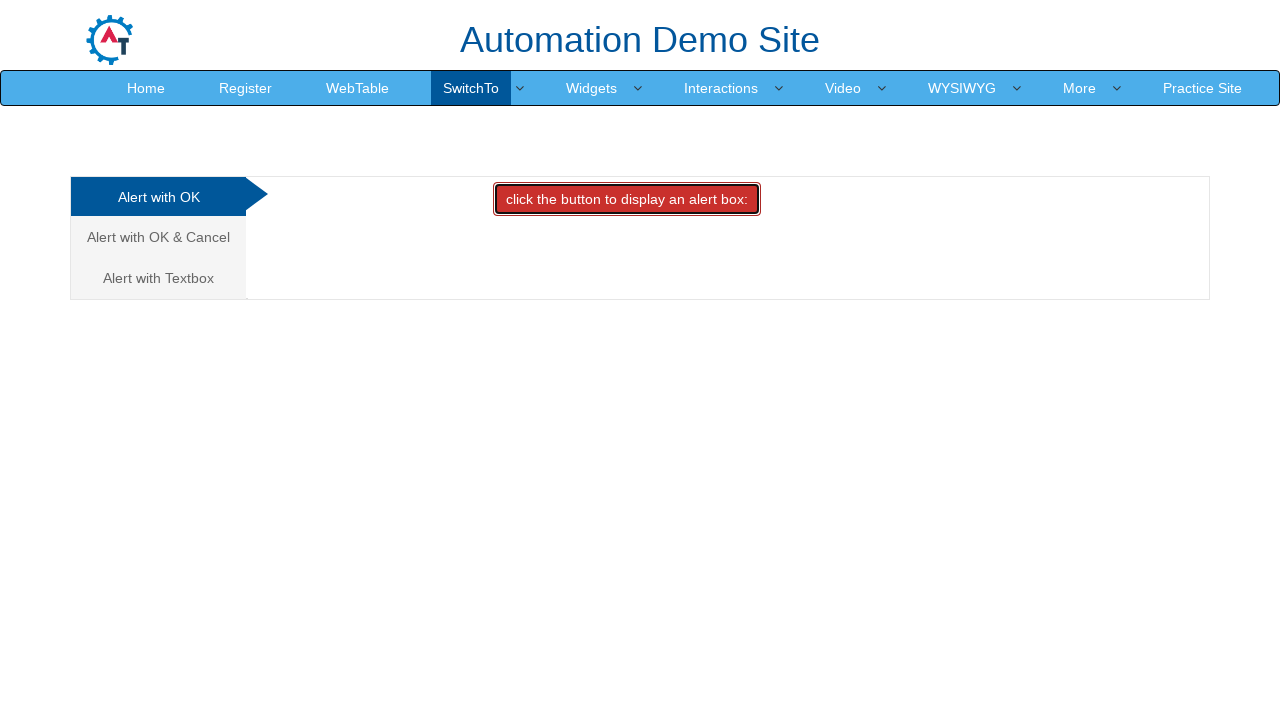